Tests that edits are cancelled when pressing Escape key

Starting URL: https://demo.playwright.dev/todomvc

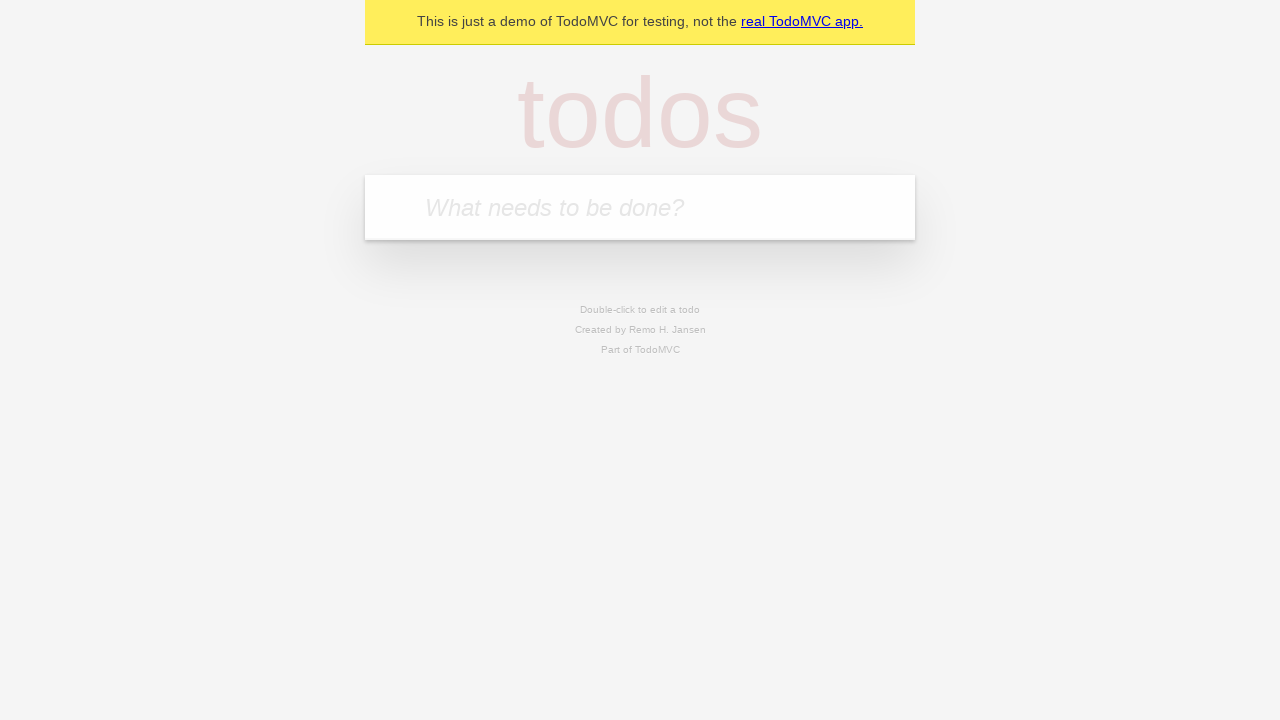

Filled first todo input with 'buy some cheese' on internal:attr=[placeholder="What needs to be done?"i]
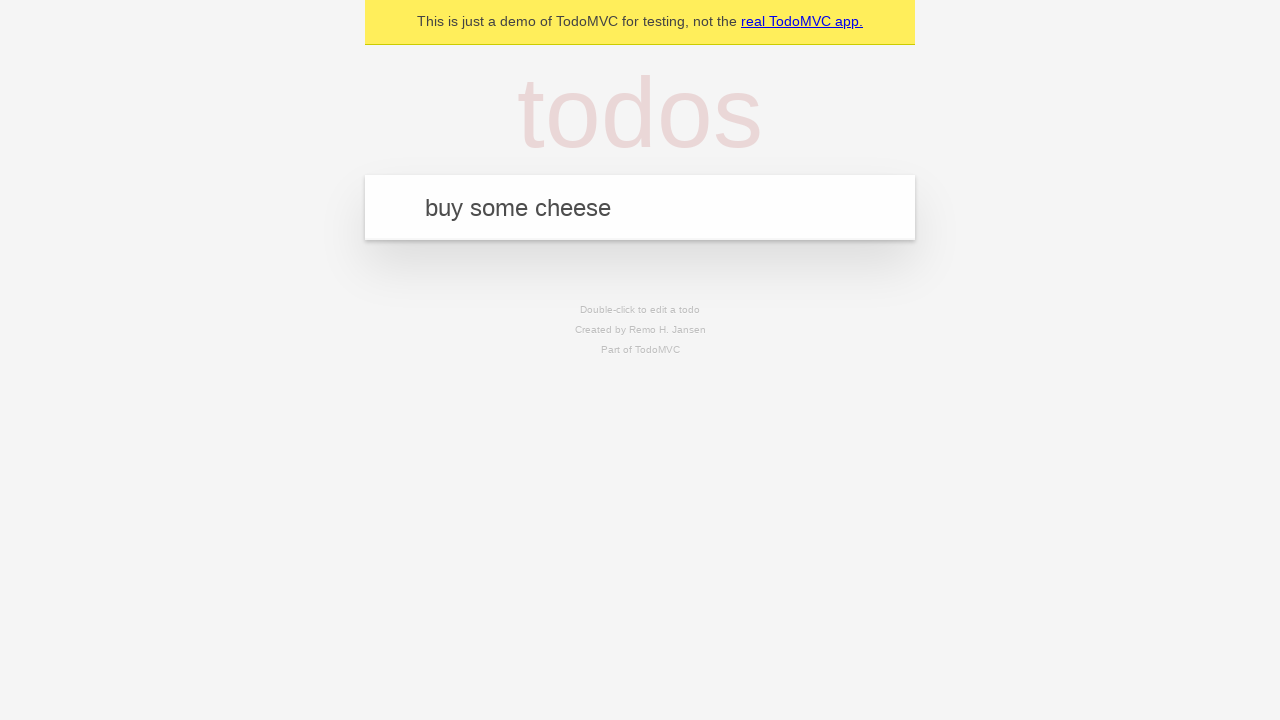

Pressed Enter to create first todo on internal:attr=[placeholder="What needs to be done?"i]
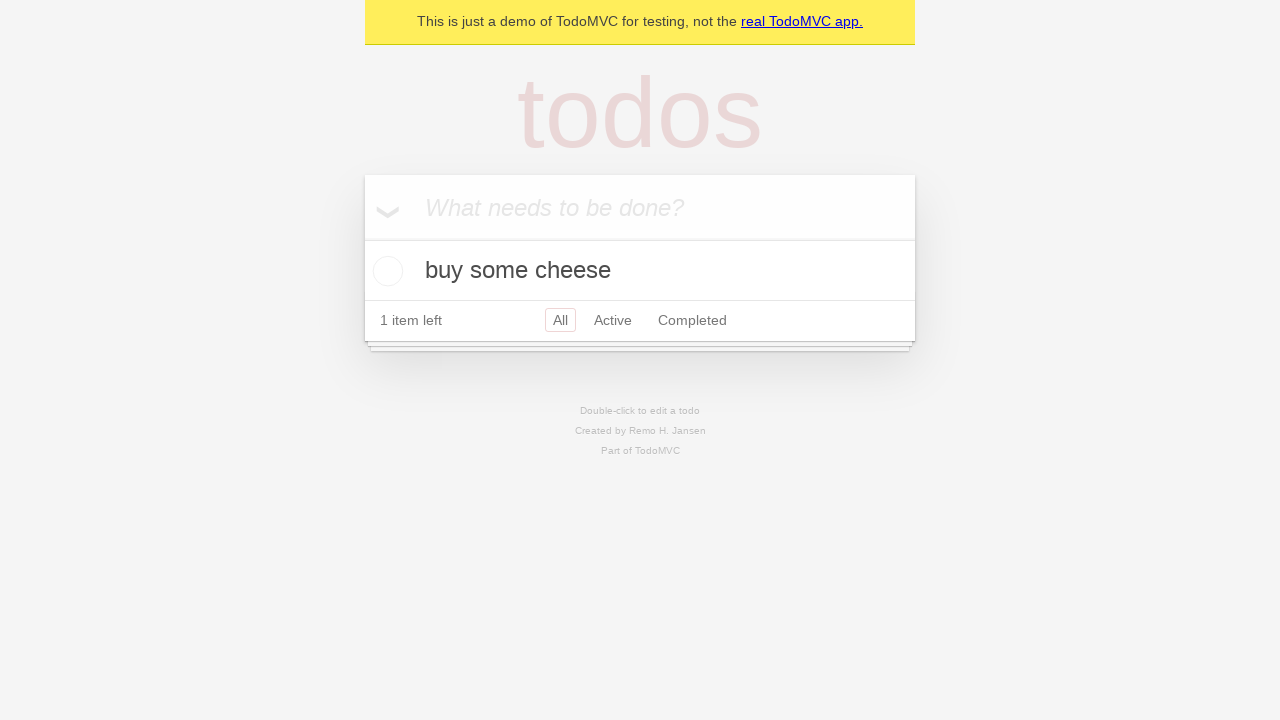

Filled second todo input with 'feed the cat' on internal:attr=[placeholder="What needs to be done?"i]
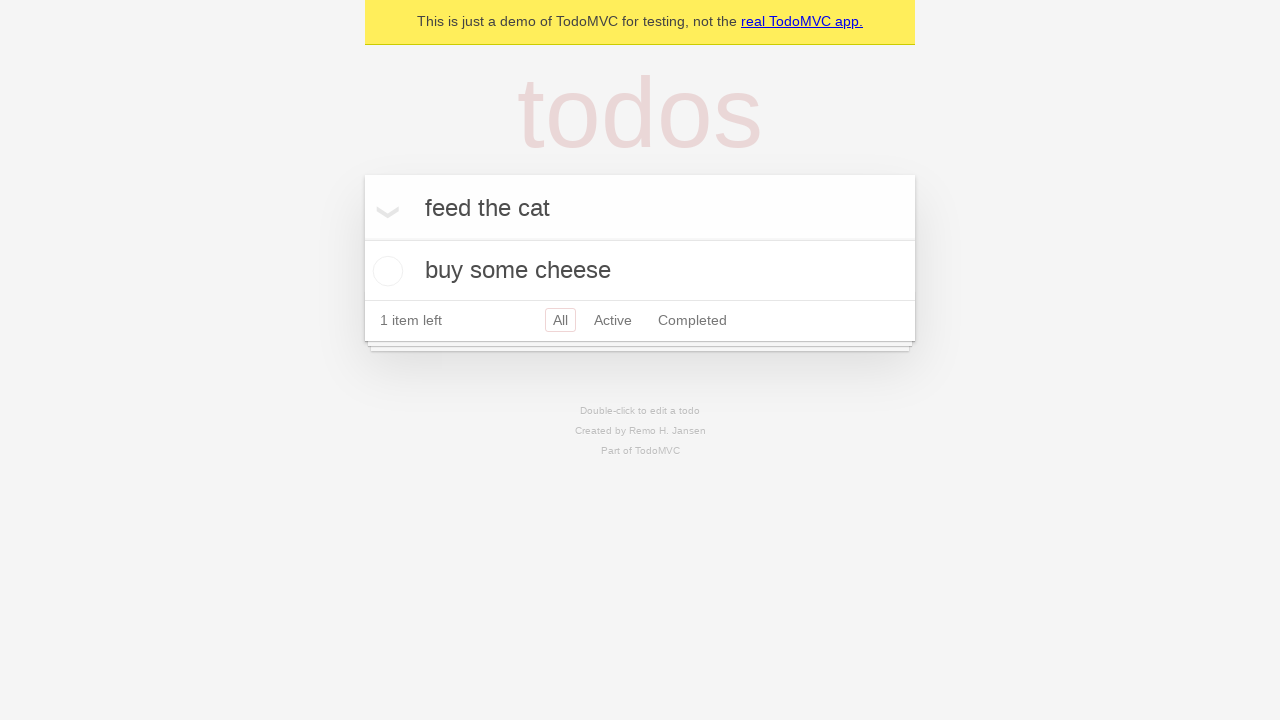

Pressed Enter to create second todo on internal:attr=[placeholder="What needs to be done?"i]
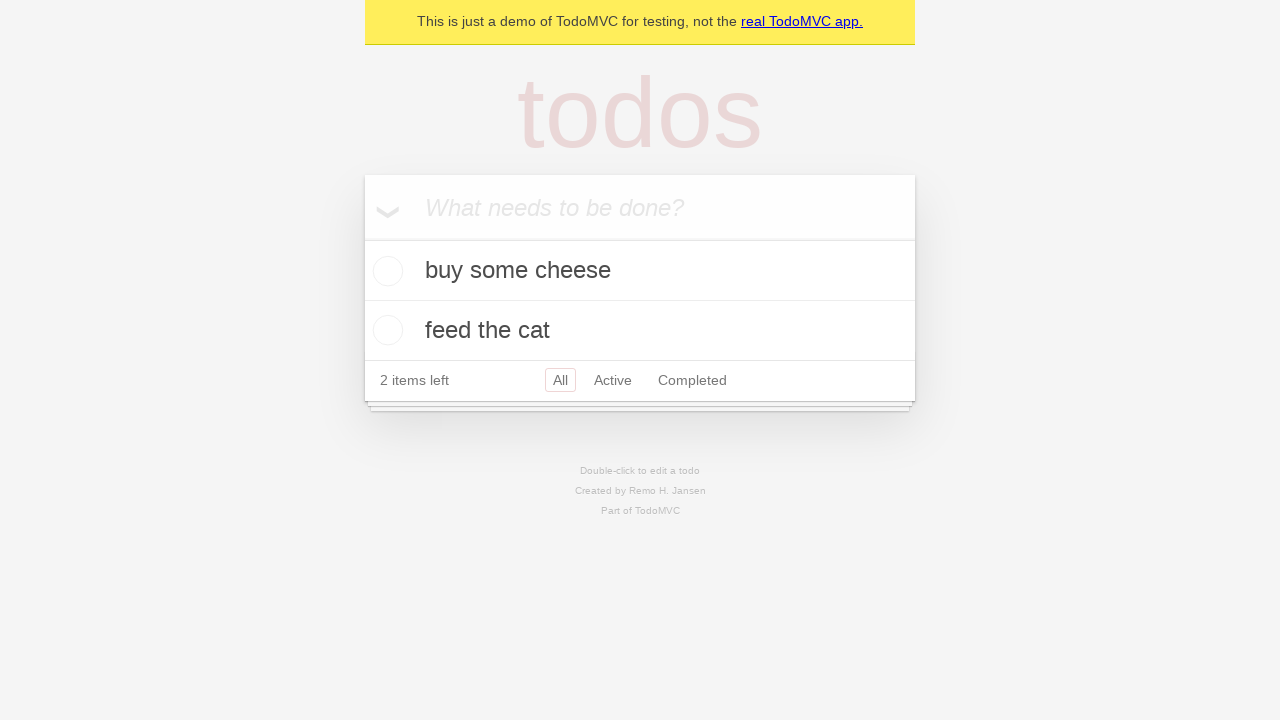

Filled third todo input with 'book a doctors appointment' on internal:attr=[placeholder="What needs to be done?"i]
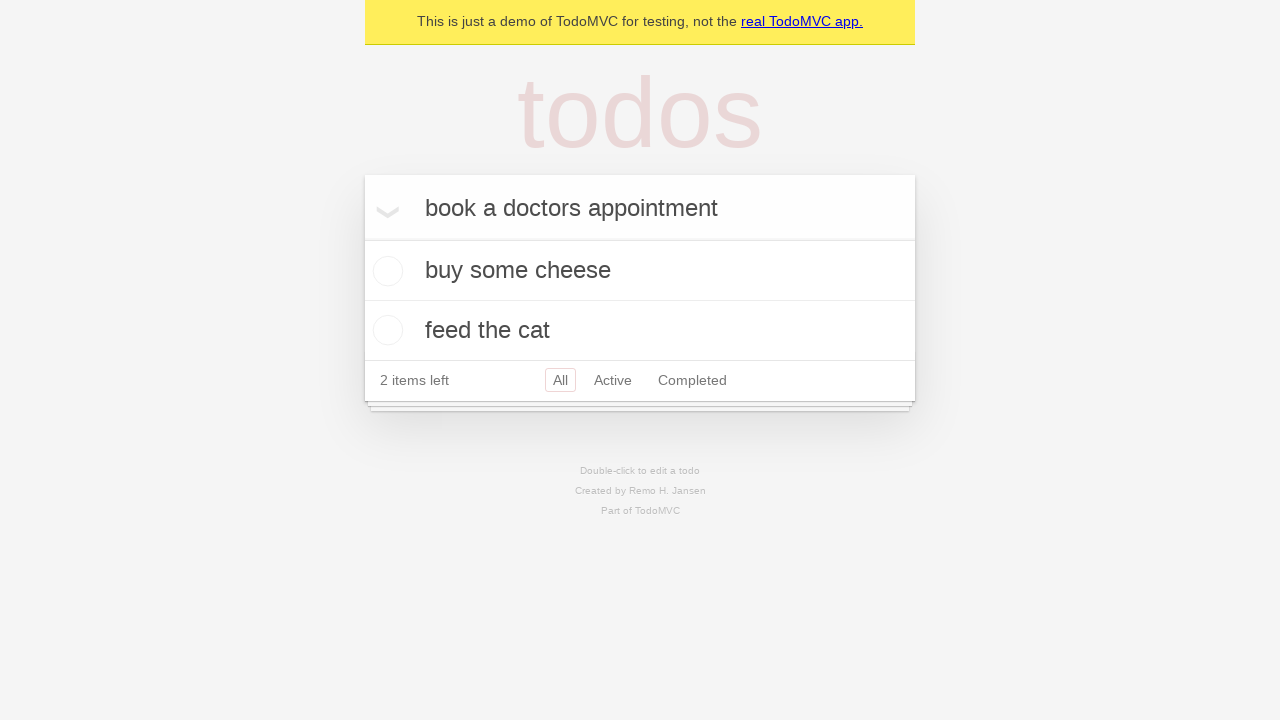

Pressed Enter to create third todo on internal:attr=[placeholder="What needs to be done?"i]
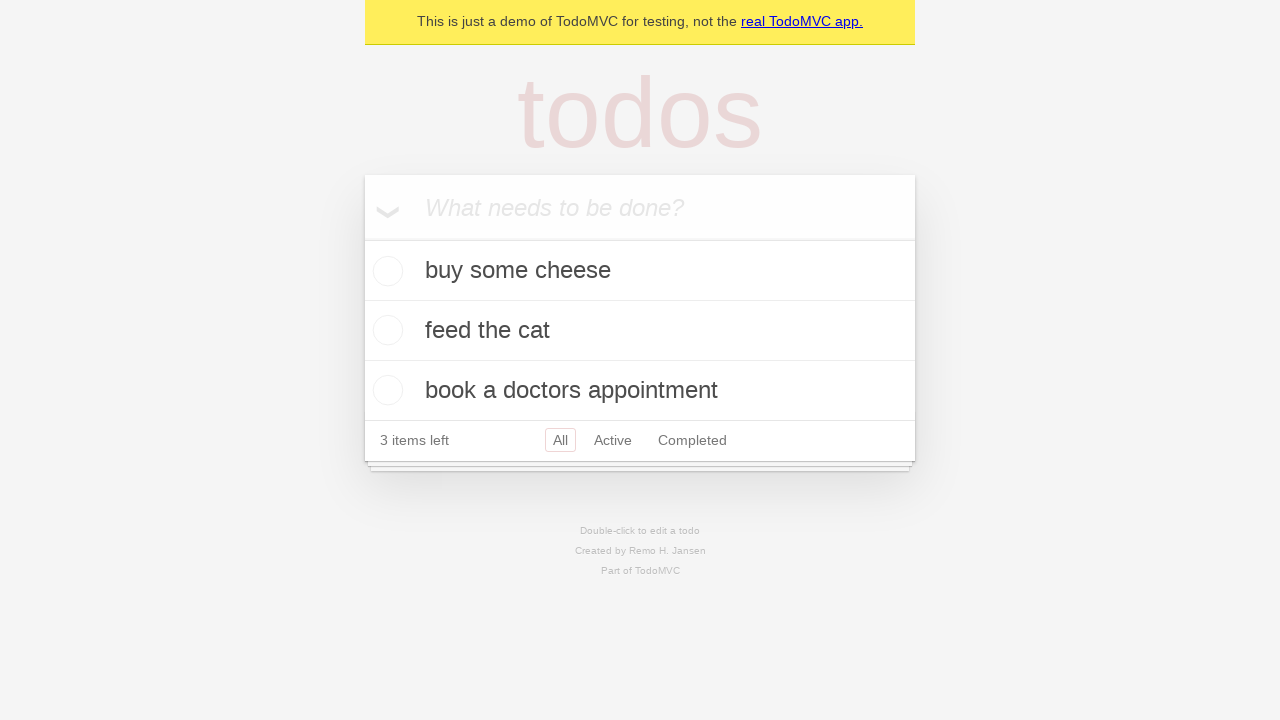

Double-clicked second todo to enter edit mode at (640, 331) on [data-testid='todo-item'] >> nth=1
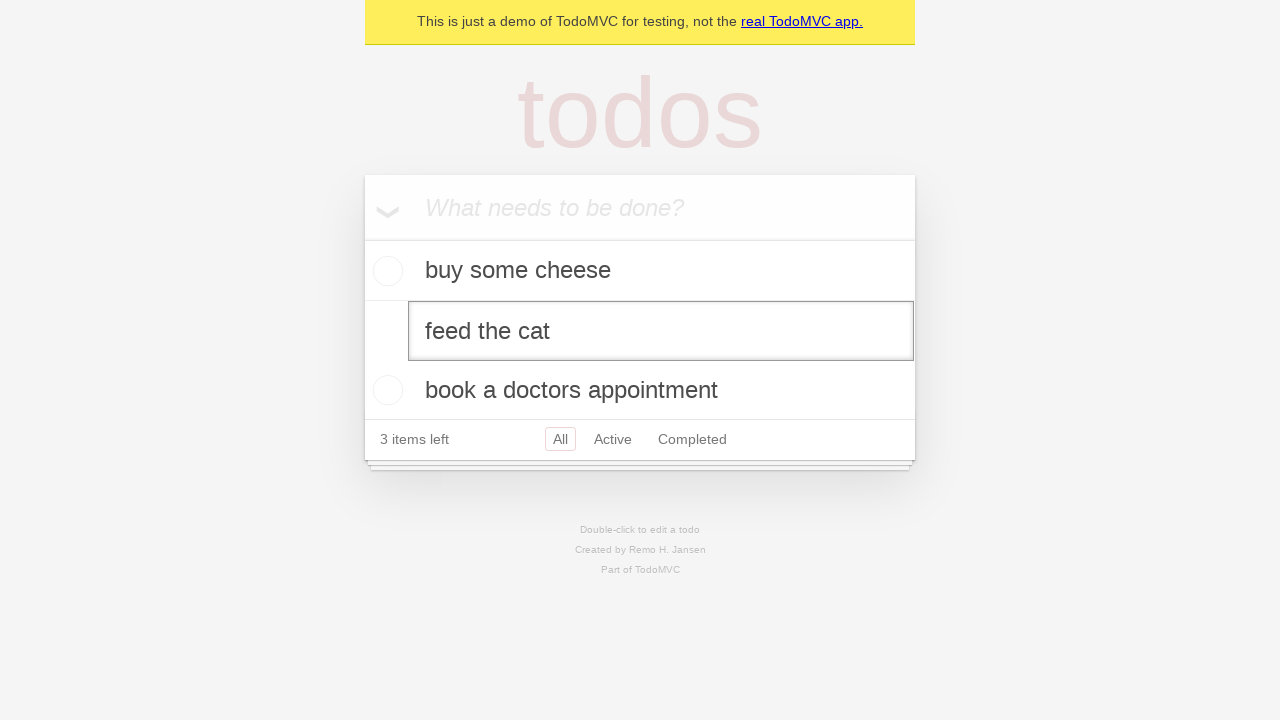

Filled edit textbox with 'buy some sausages' on [data-testid='todo-item'] >> nth=1 >> internal:role=textbox[name="Edit"i]
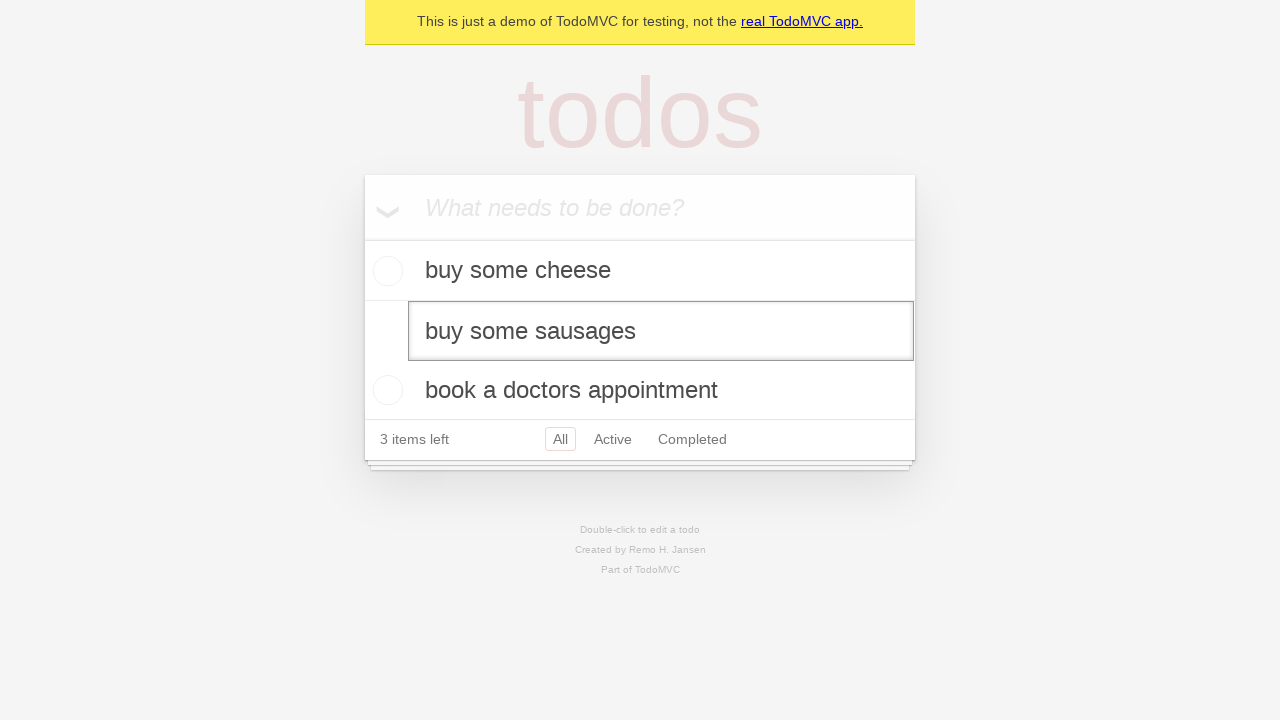

Pressed Escape to cancel edit on [data-testid='todo-item'] >> nth=1 >> internal:role=textbox[name="Edit"i]
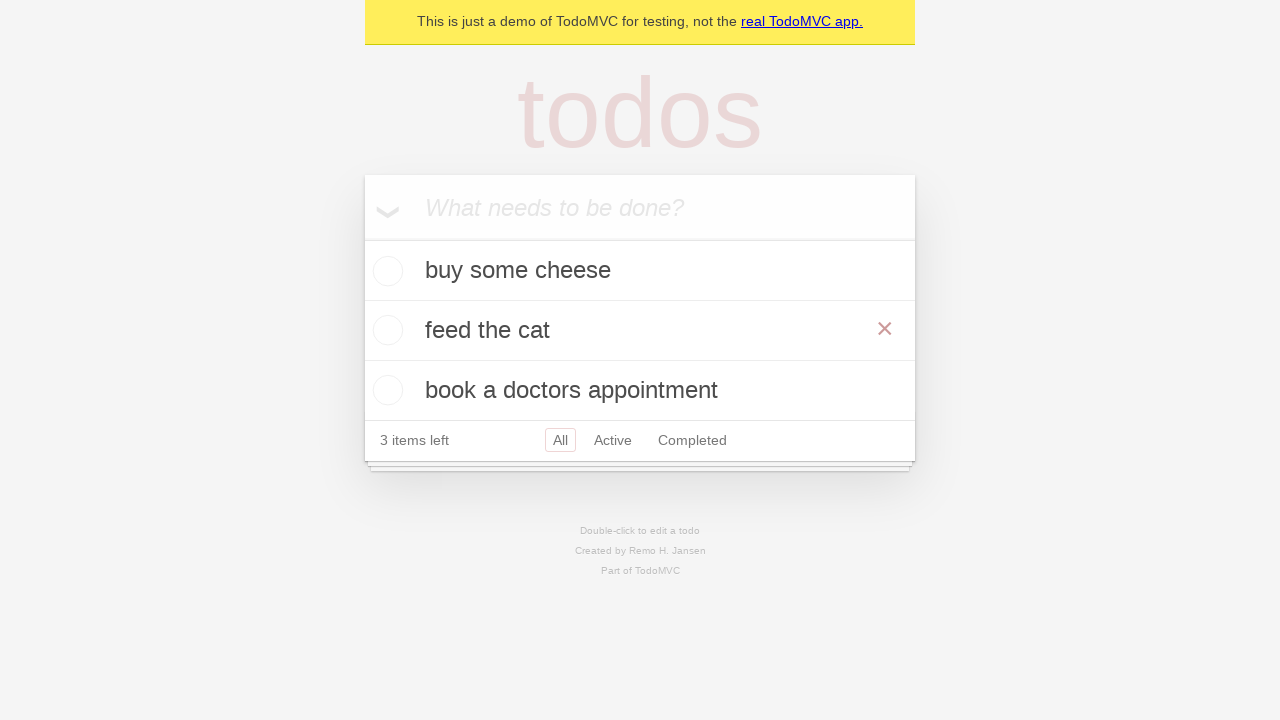

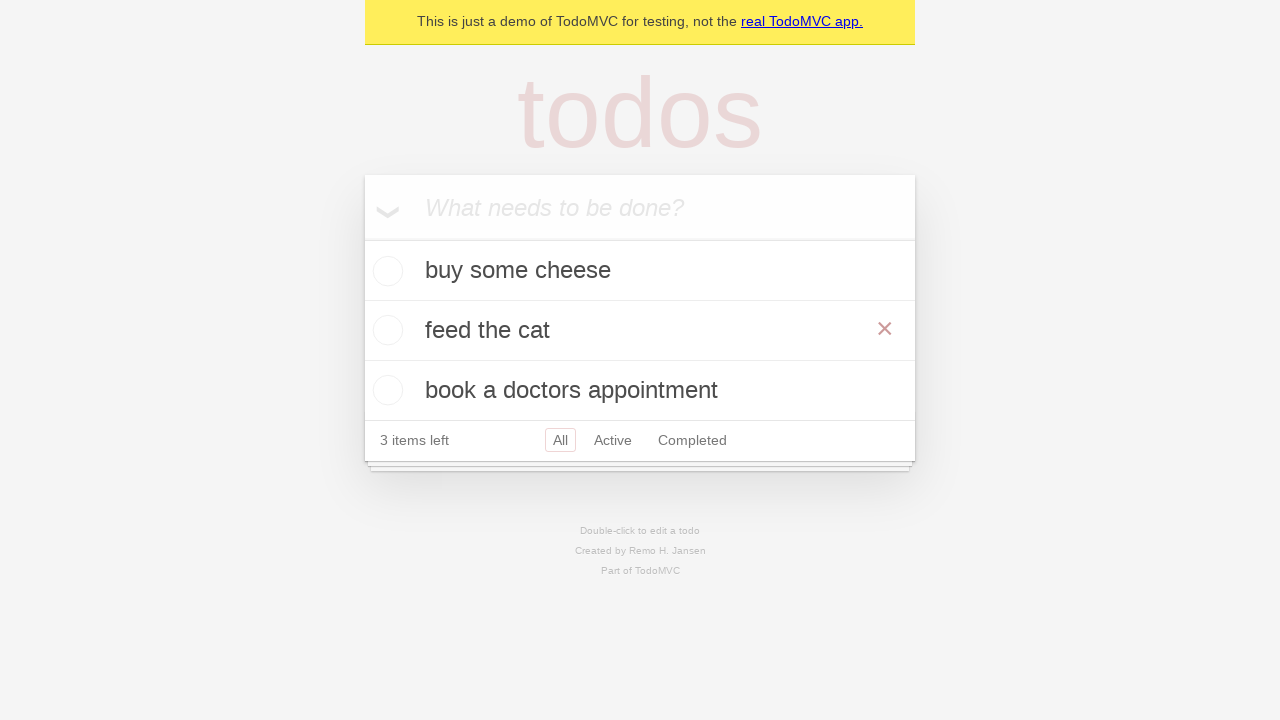